Completes a multi-step puzzle challenge by solving three riddles: entering "Rock" for the stone riddle, using the revealed password for the secrets riddle, and comparing merchant values to identify the richest one

Starting URL: https://techstepacademy.com/trial-of-the-stones

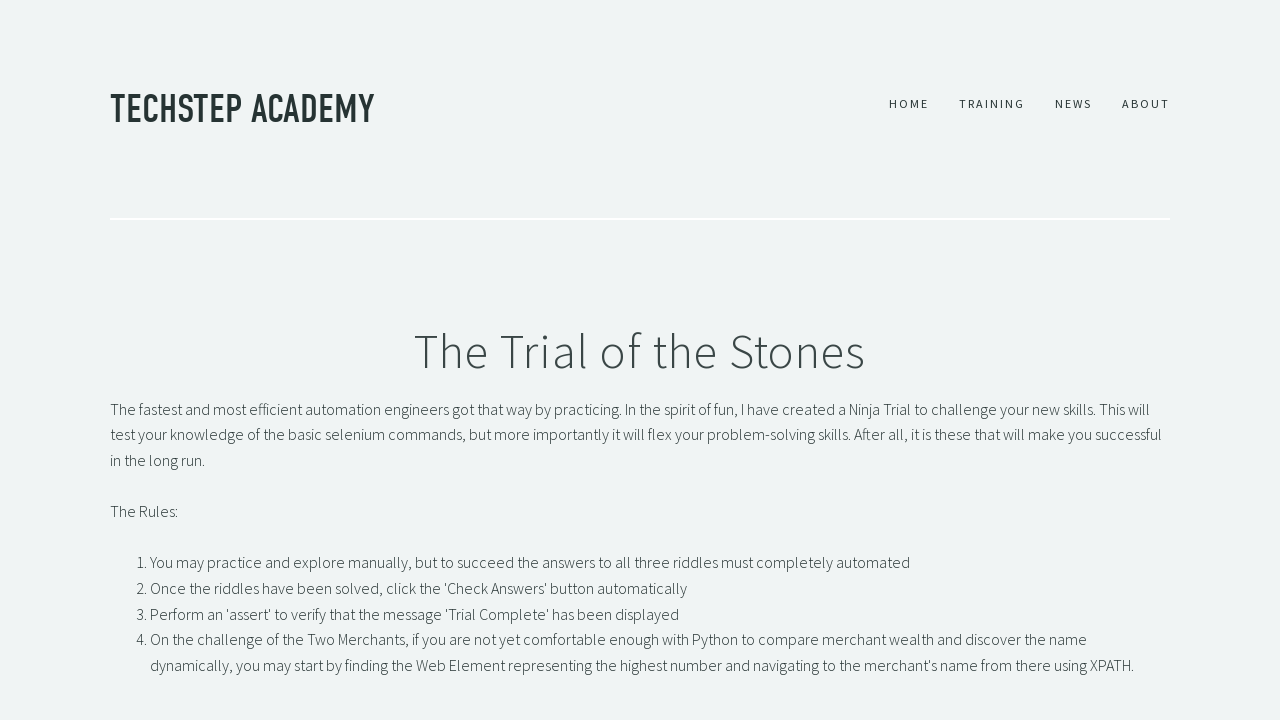

Filled stone riddle input with 'Rock' on #r1Input
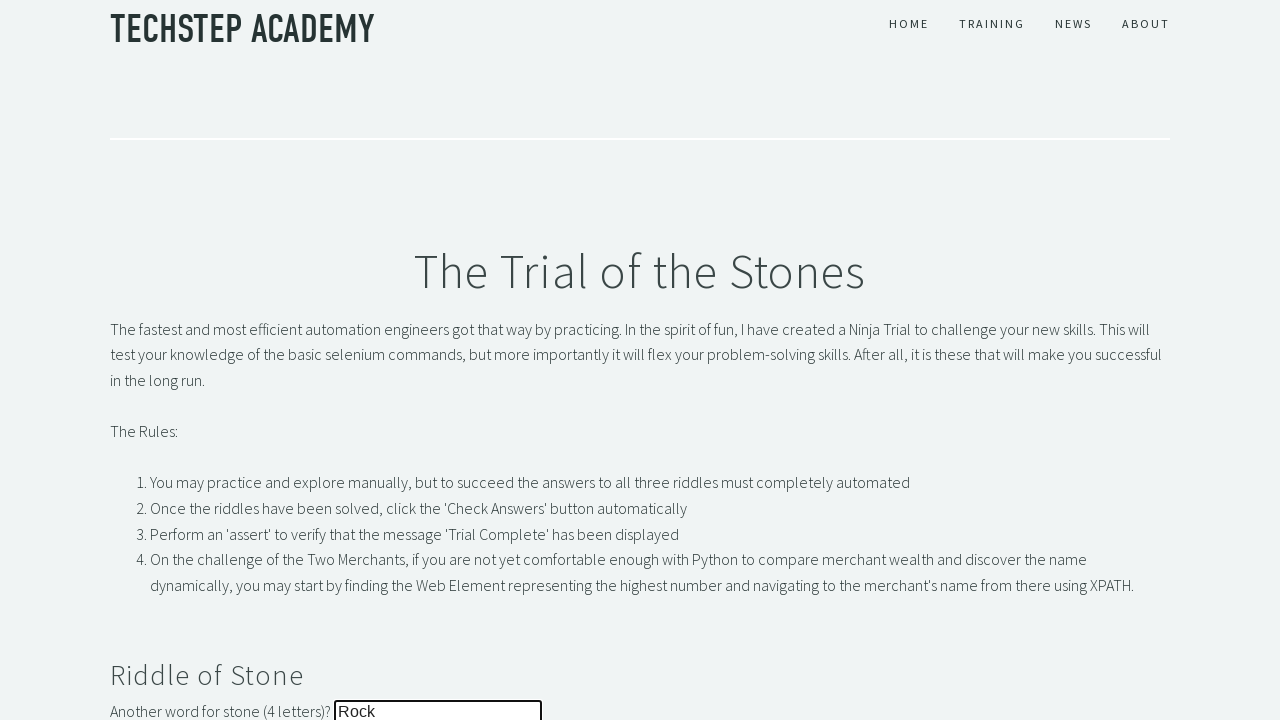

Clicked submit button for stone riddle at (145, 360) on button#r1Btn
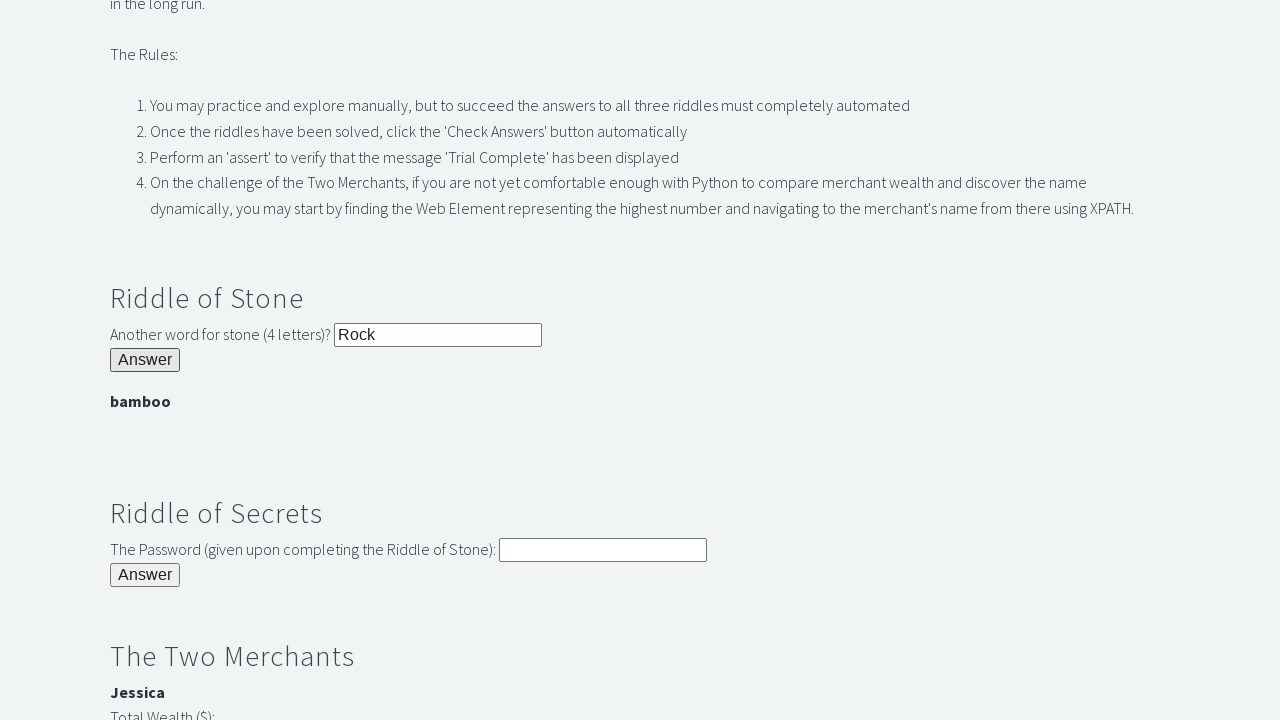

Retrieved password from stone riddle: bamboo
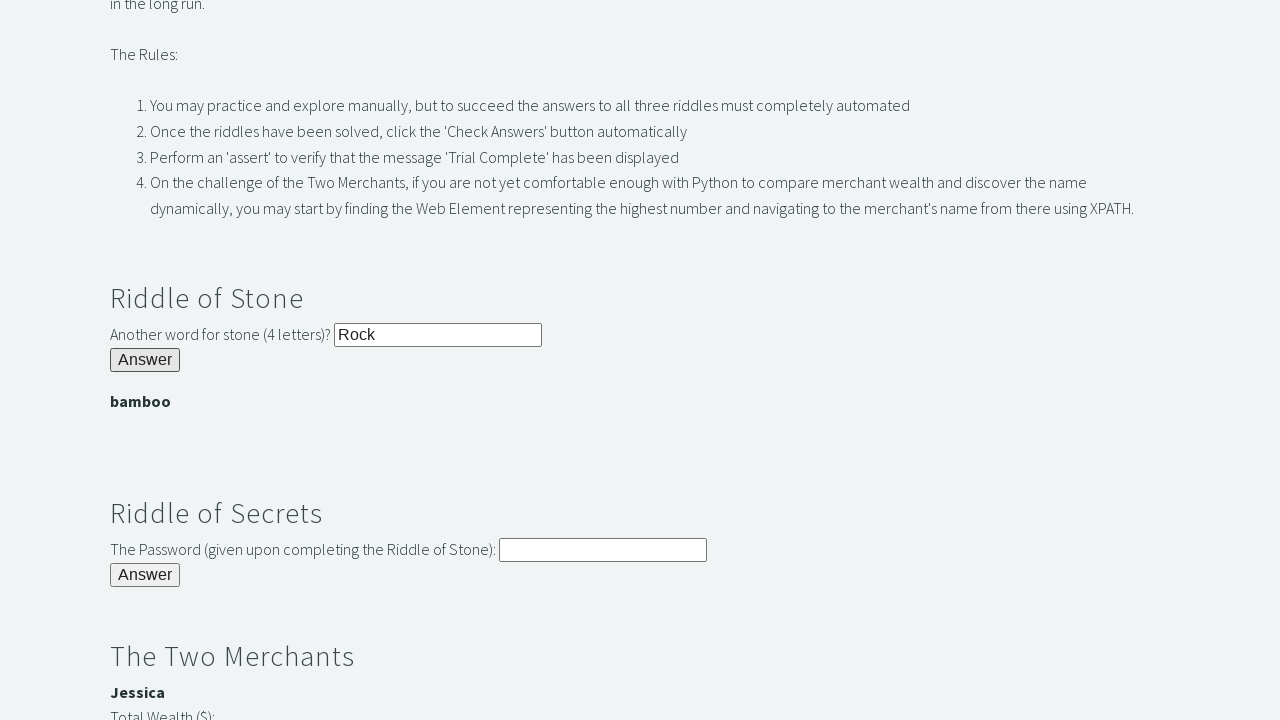

Filled secrets riddle input with revealed password on //input[@id='r2Input']
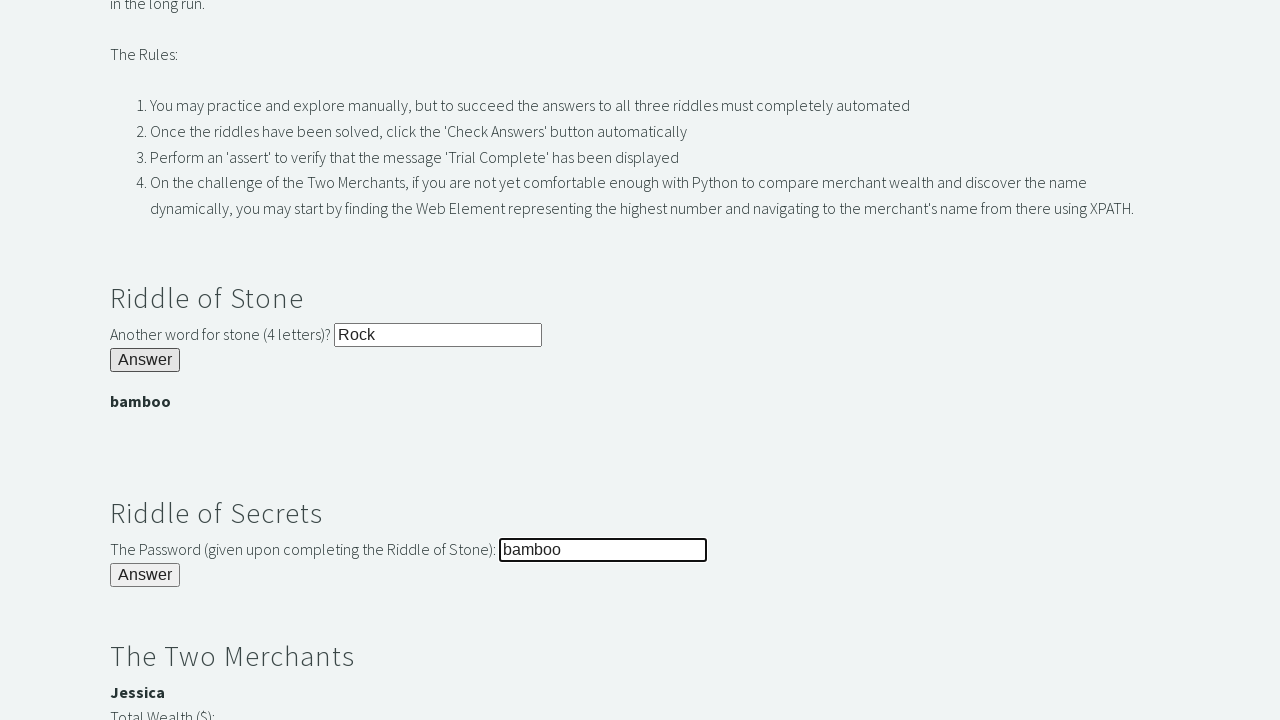

Clicked submit button for secrets riddle at (145, 575) on xpath=//button[@id='r2Butn']
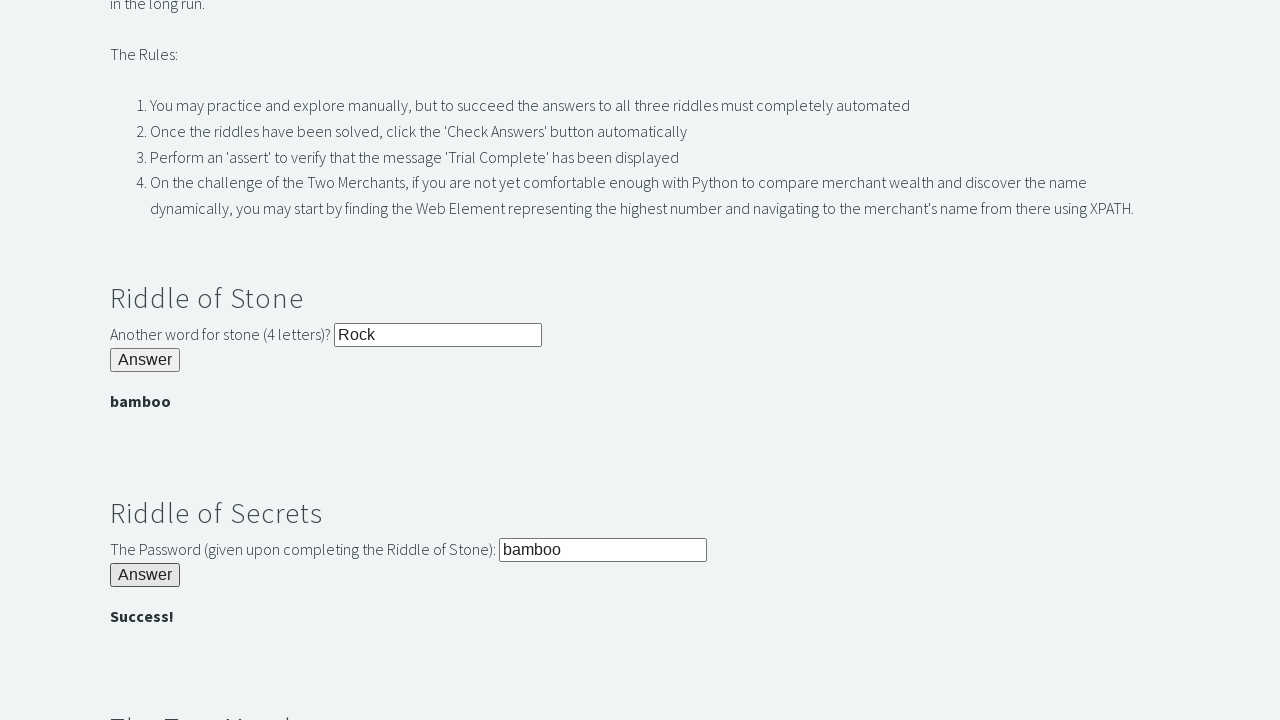

Retrieved first merchant's value: 3000
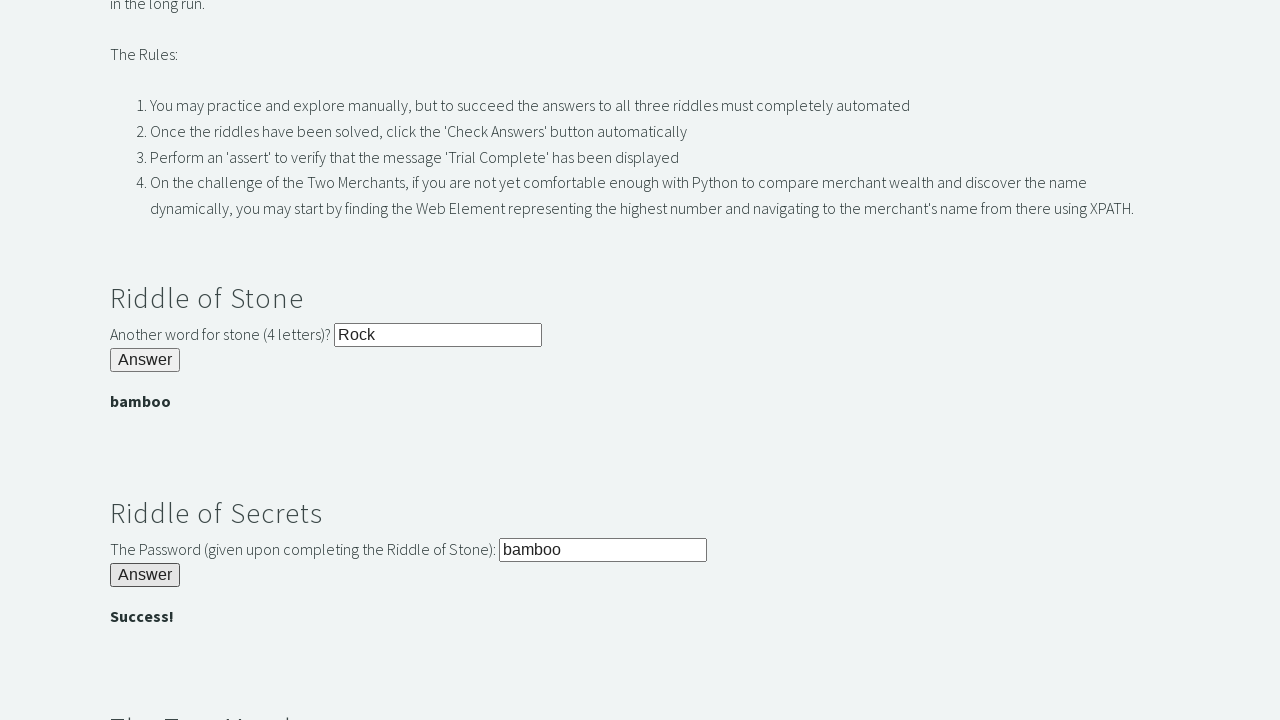

Retrieved first merchant's name: Jessica
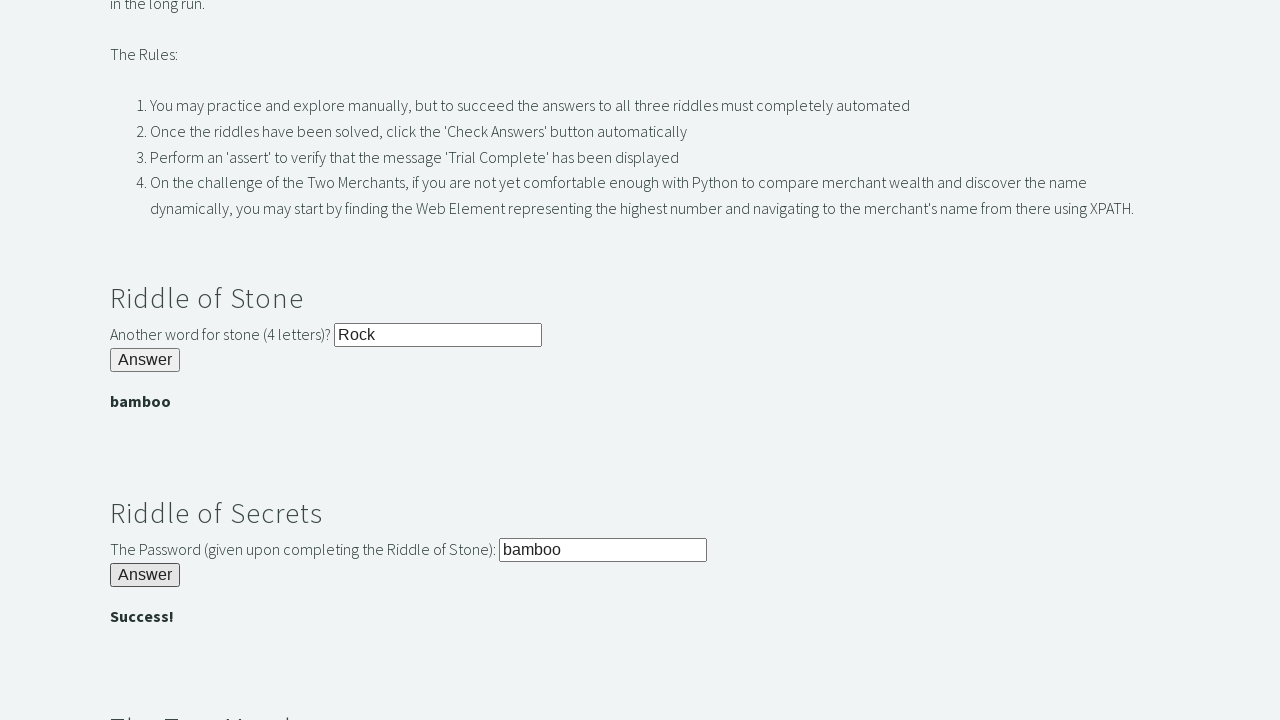

Retrieved second merchant's value: 2000
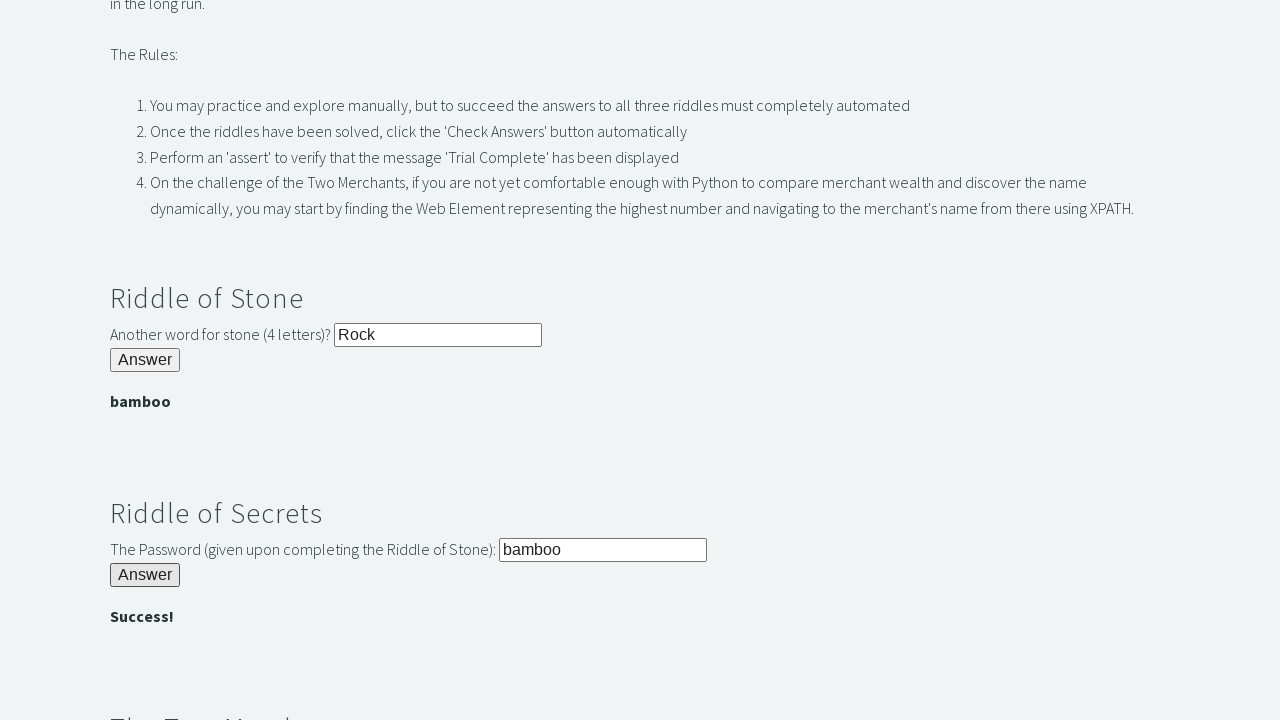

Retrieved second merchant's name: Bernard
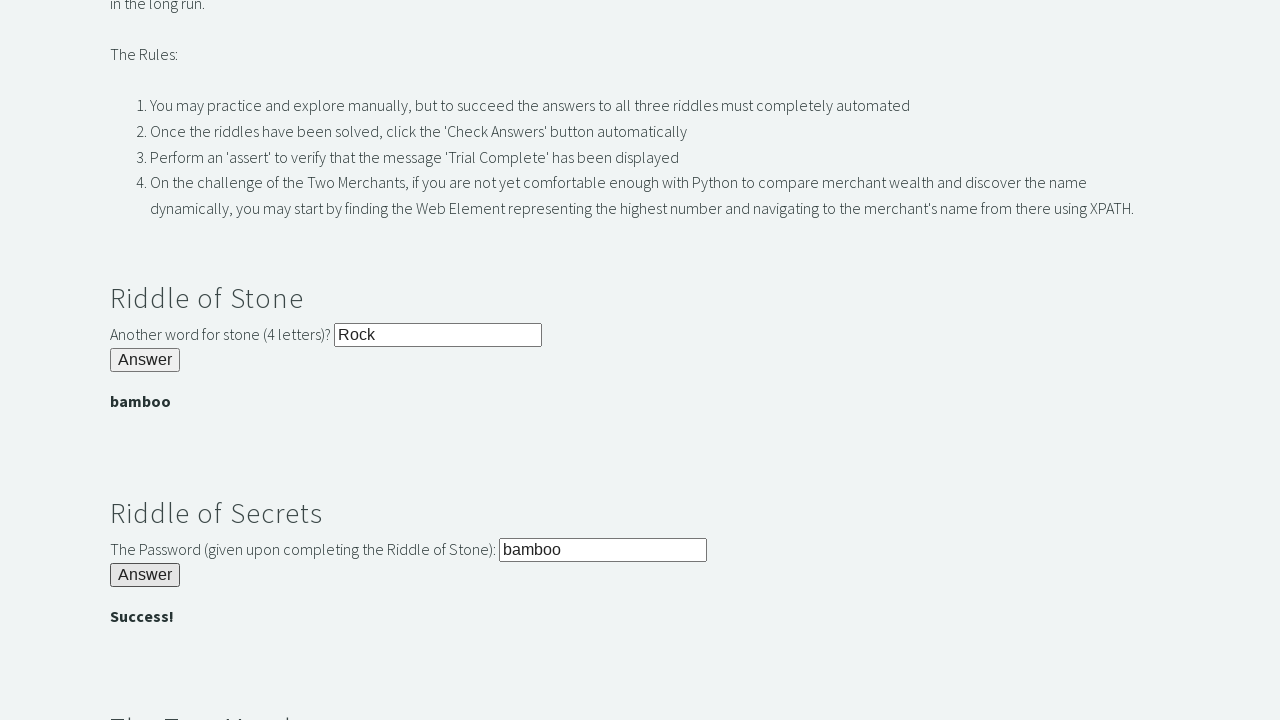

Determined richest merchant: Jessica
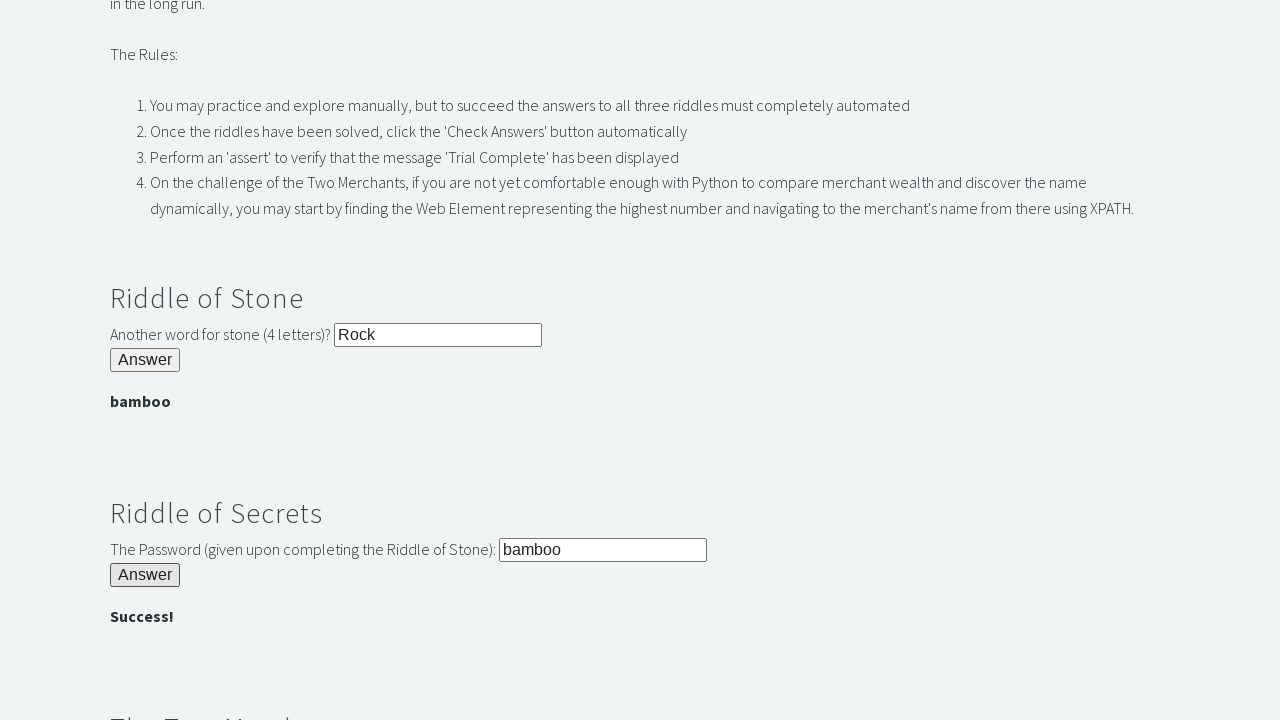

Filled merchant riddle input with 'Jessica' on #r3Input
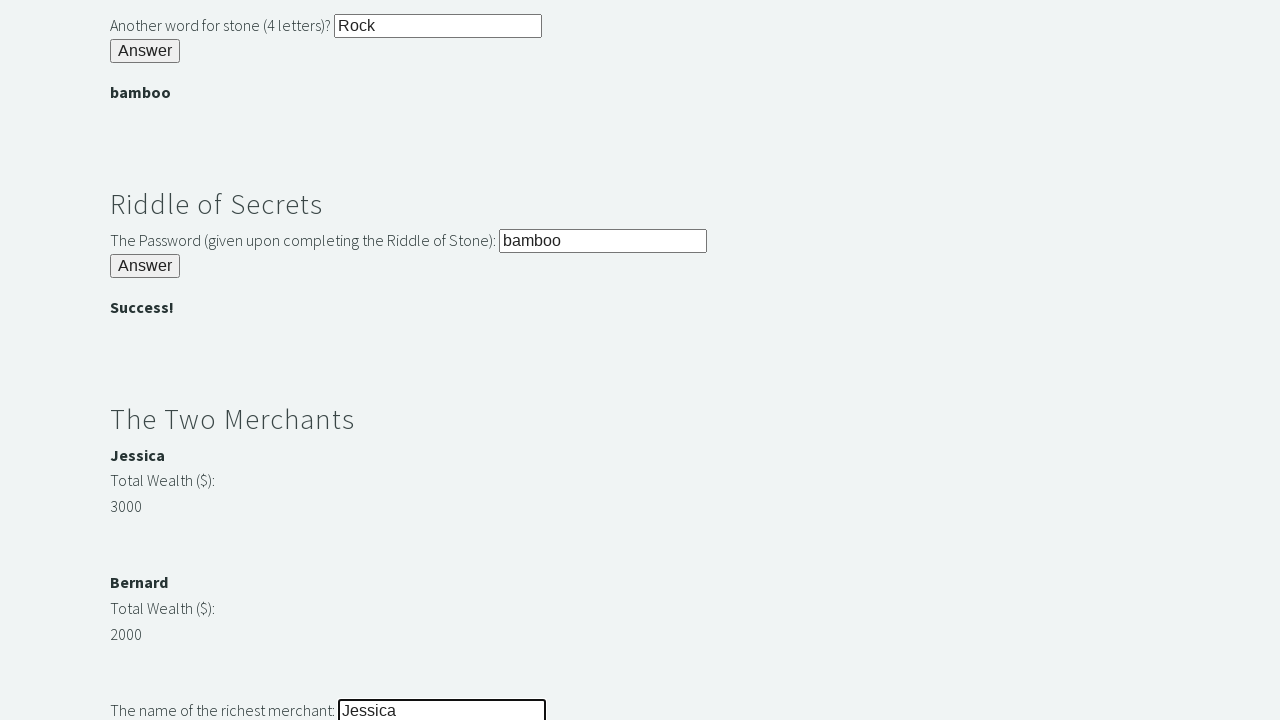

Clicked submit button for merchant riddle at (145, 360) on #r3Butn
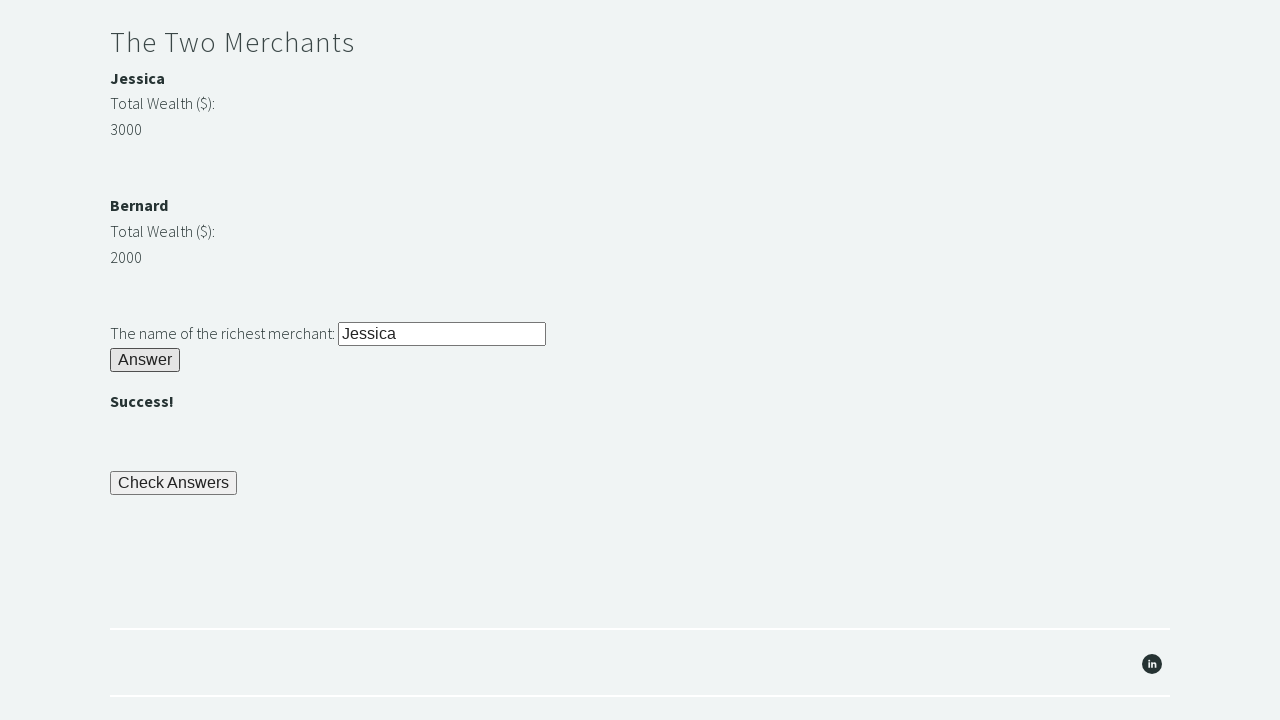

Clicked check answers button at (174, 483) on #checkButn
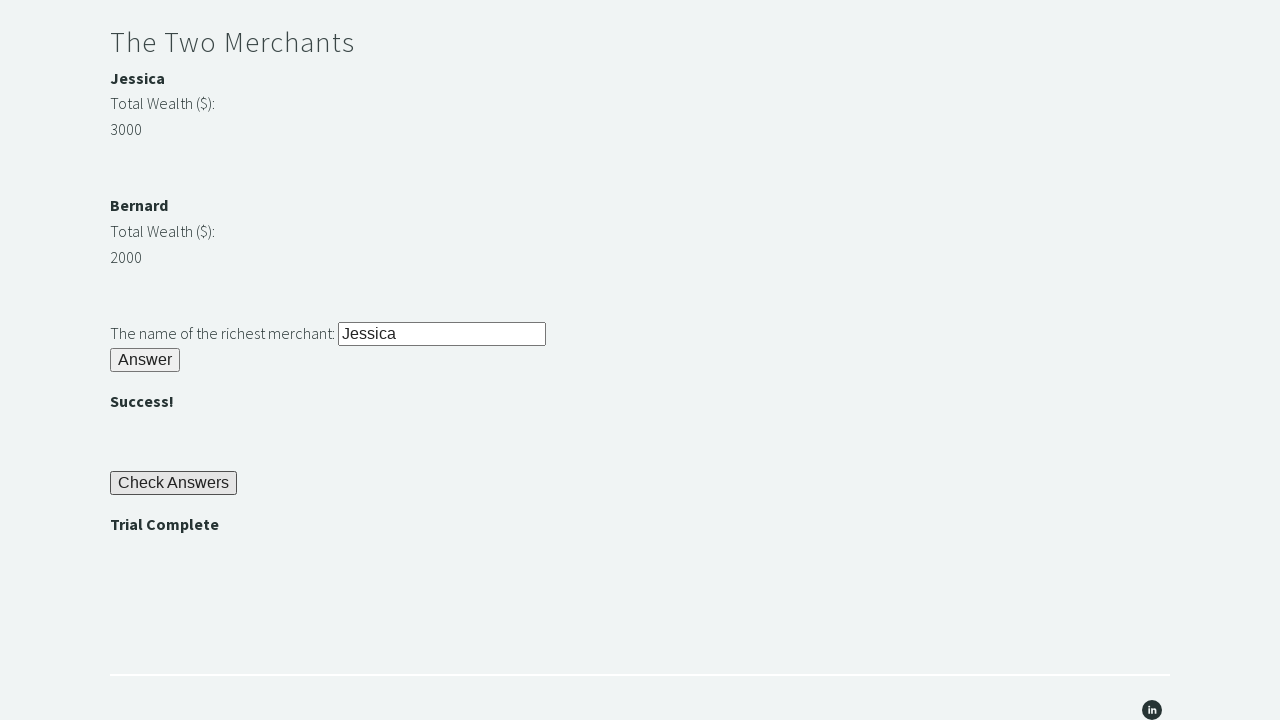

Trial completion banner appeared - all riddles solved successfully
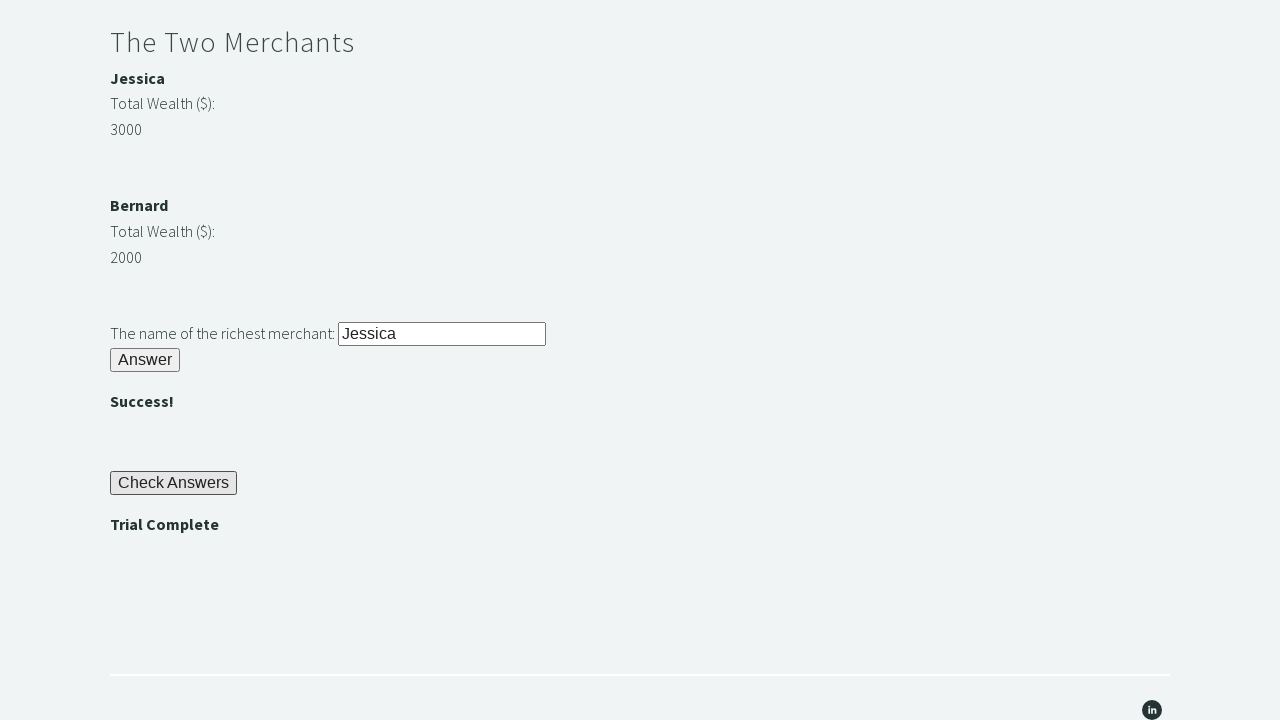

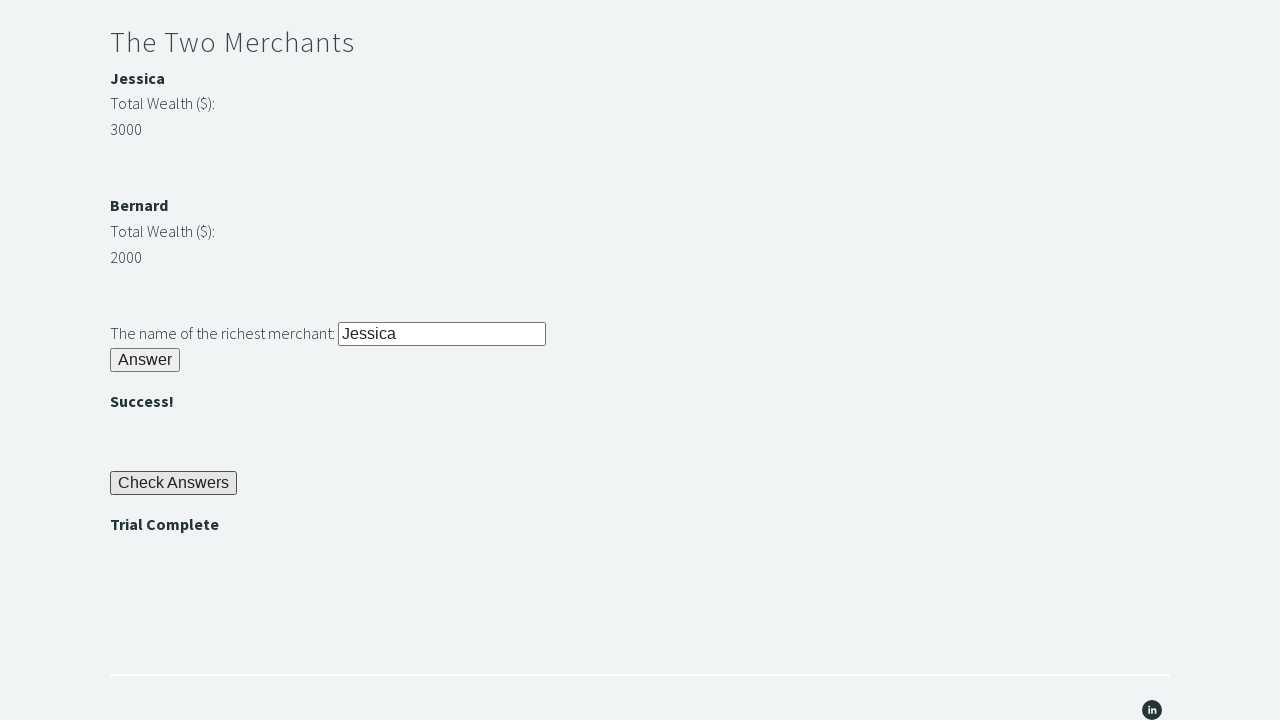